Tests the DemoQA practice form by filling out all form fields including personal information, date of birth, subjects, hobbies, address, and submitting the form to verify successful submission.

Starting URL: https://demoqa.com/

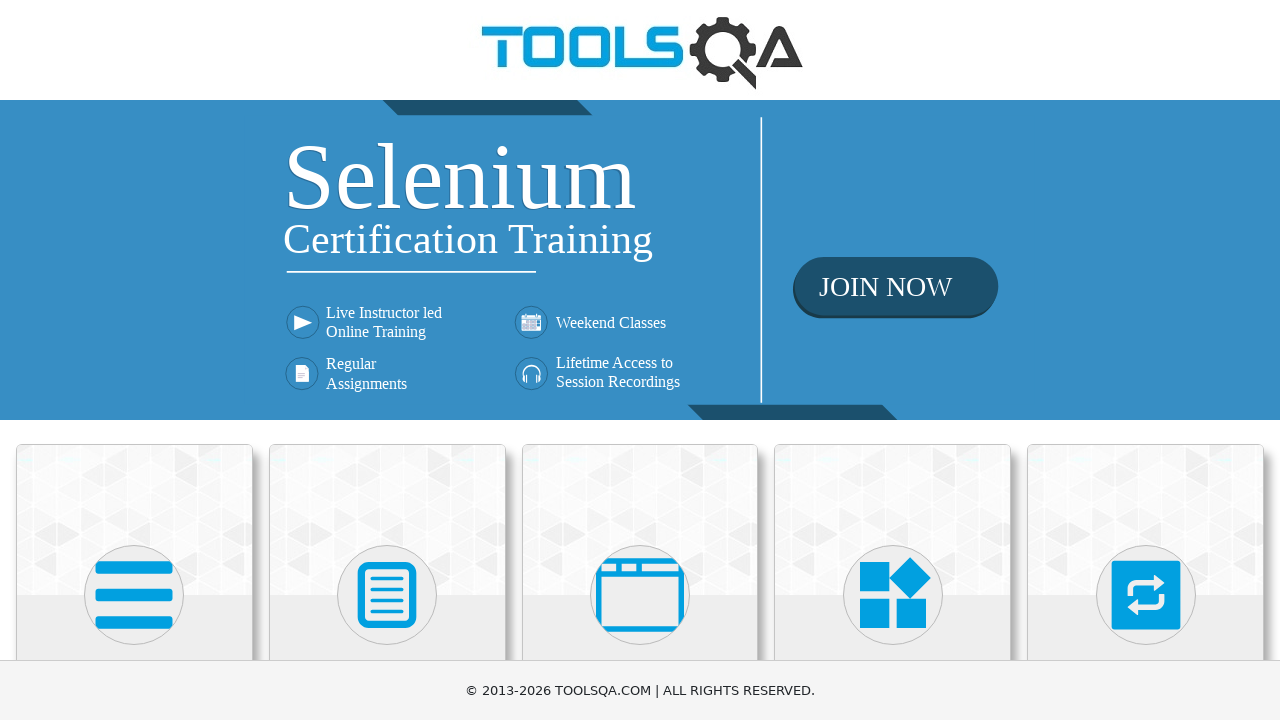

Clicked on Forms section at (387, 360) on xpath=//h5[text()='Forms']
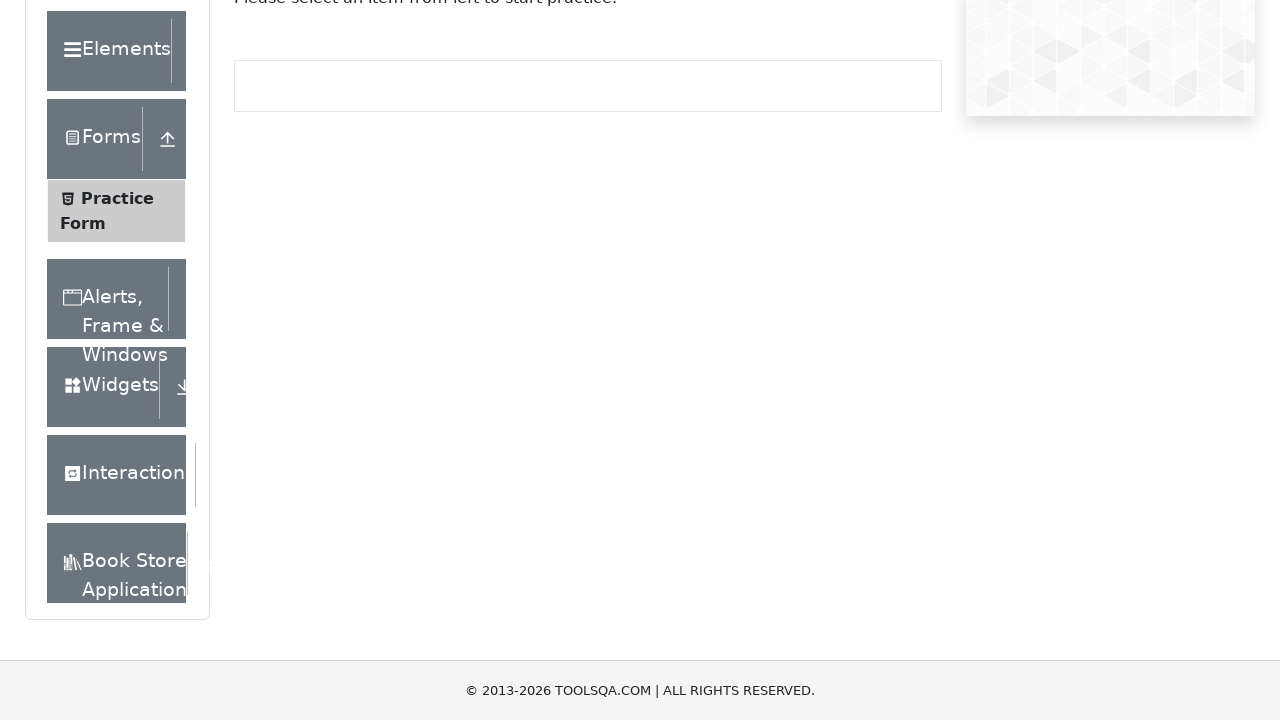

Clicked on Practice Form at (117, 336) on xpath=//*[text()='Practice Form']
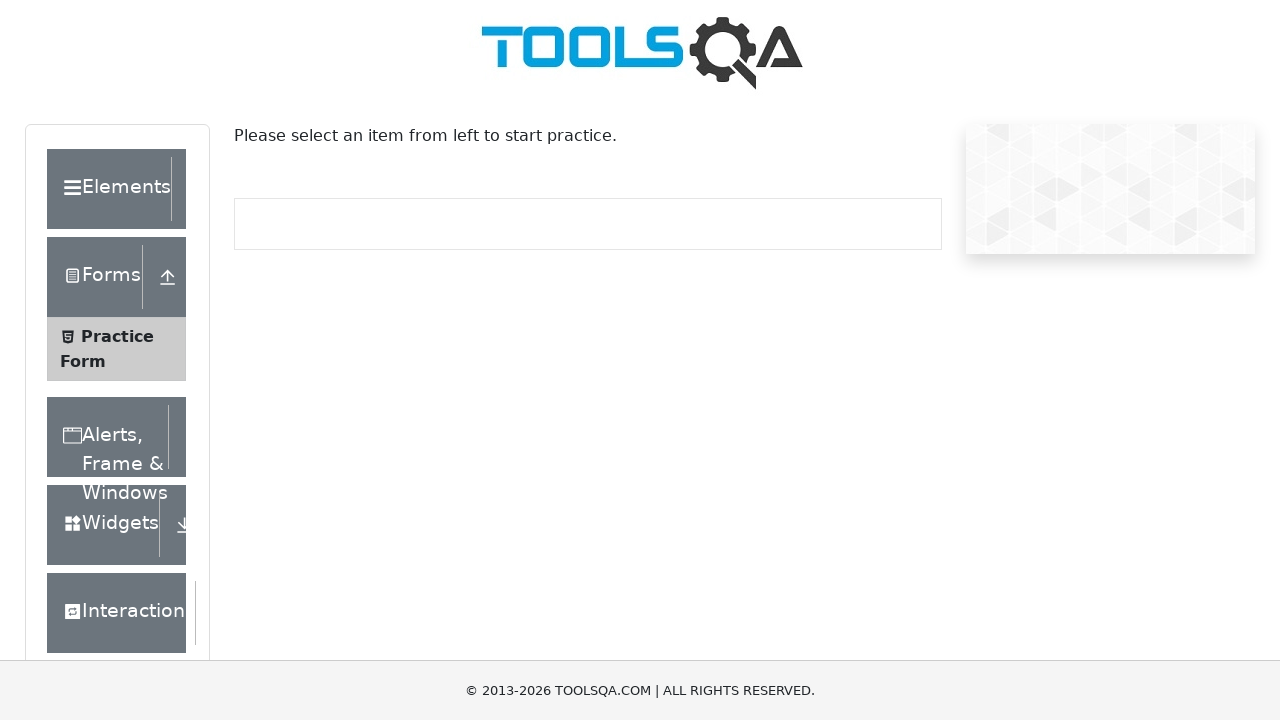

Filled first name field with 'Marcus' on #firstName
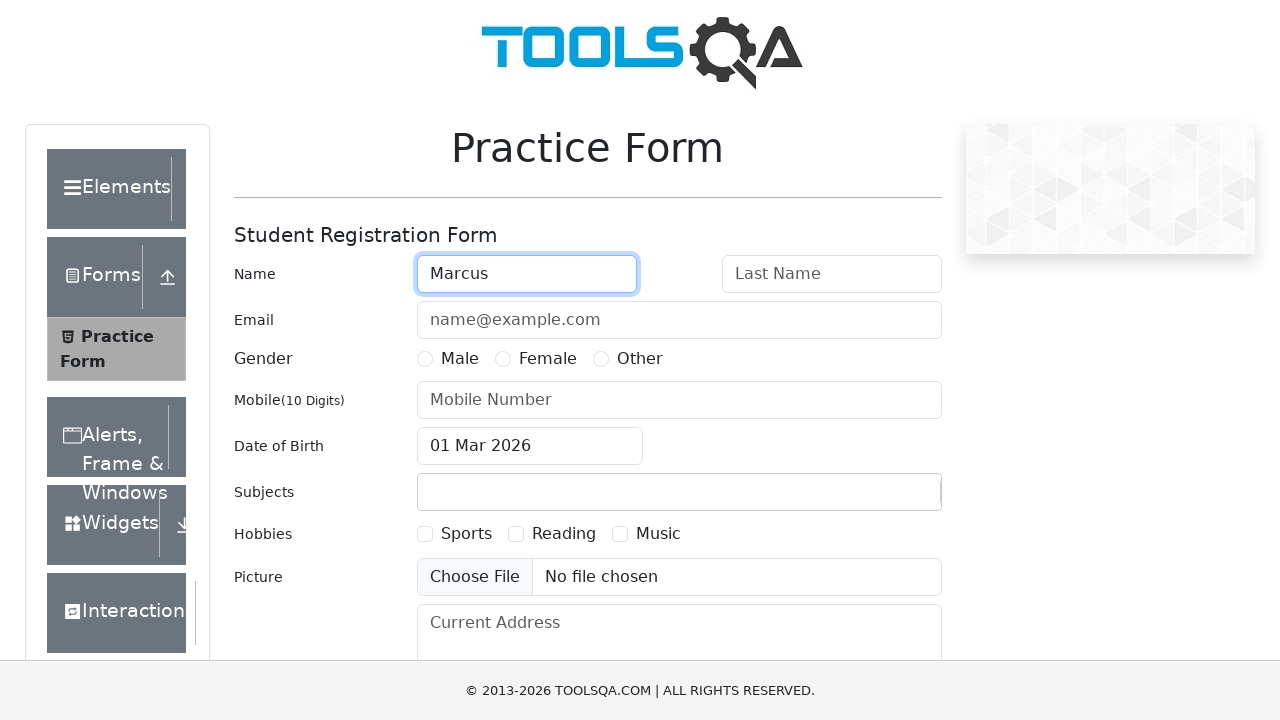

Filled last name field with 'Thompson' on #lastName
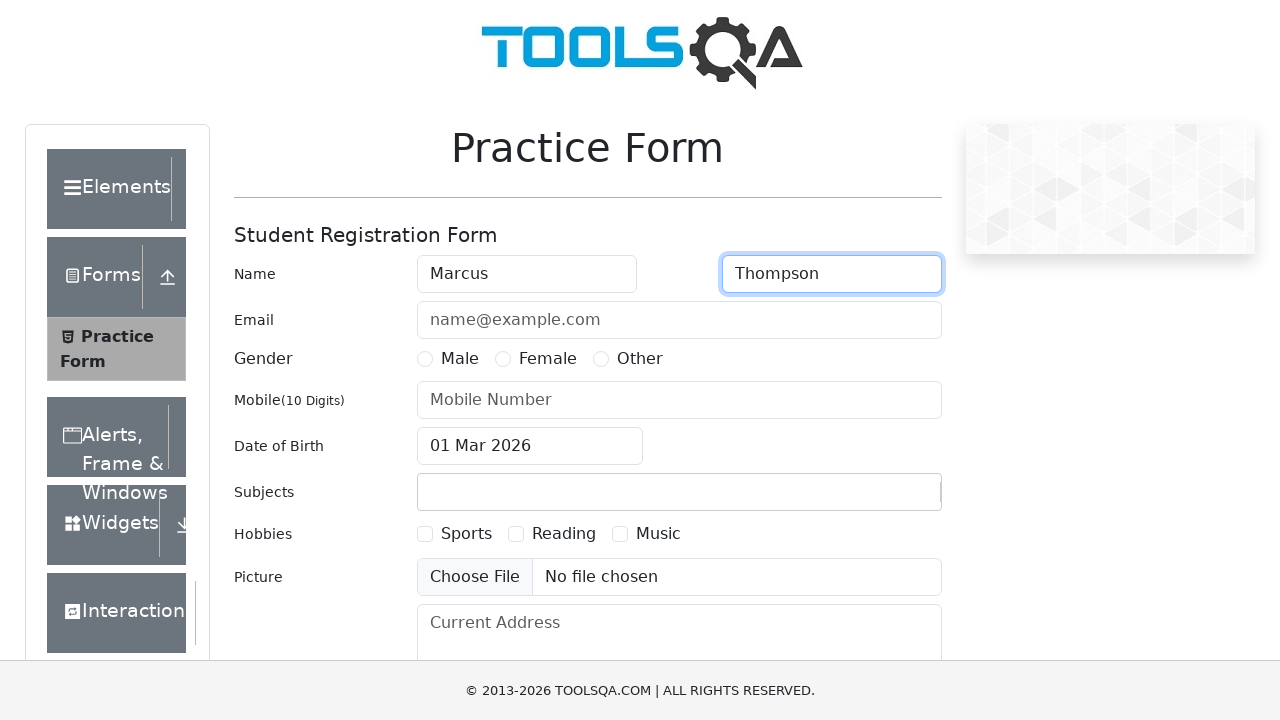

Filled email field with 'marcus.thompson@example.com' on #userEmail
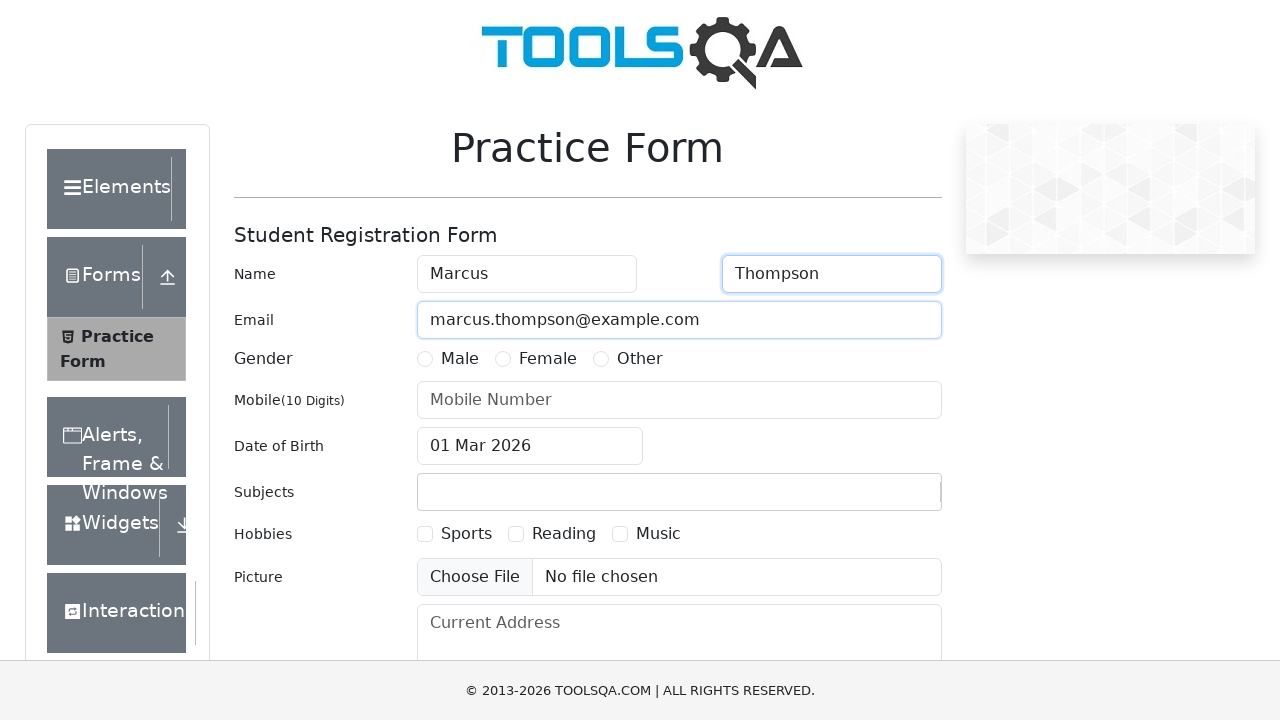

Selected Female gender option at (548, 359) on [for=gender-radio-2]
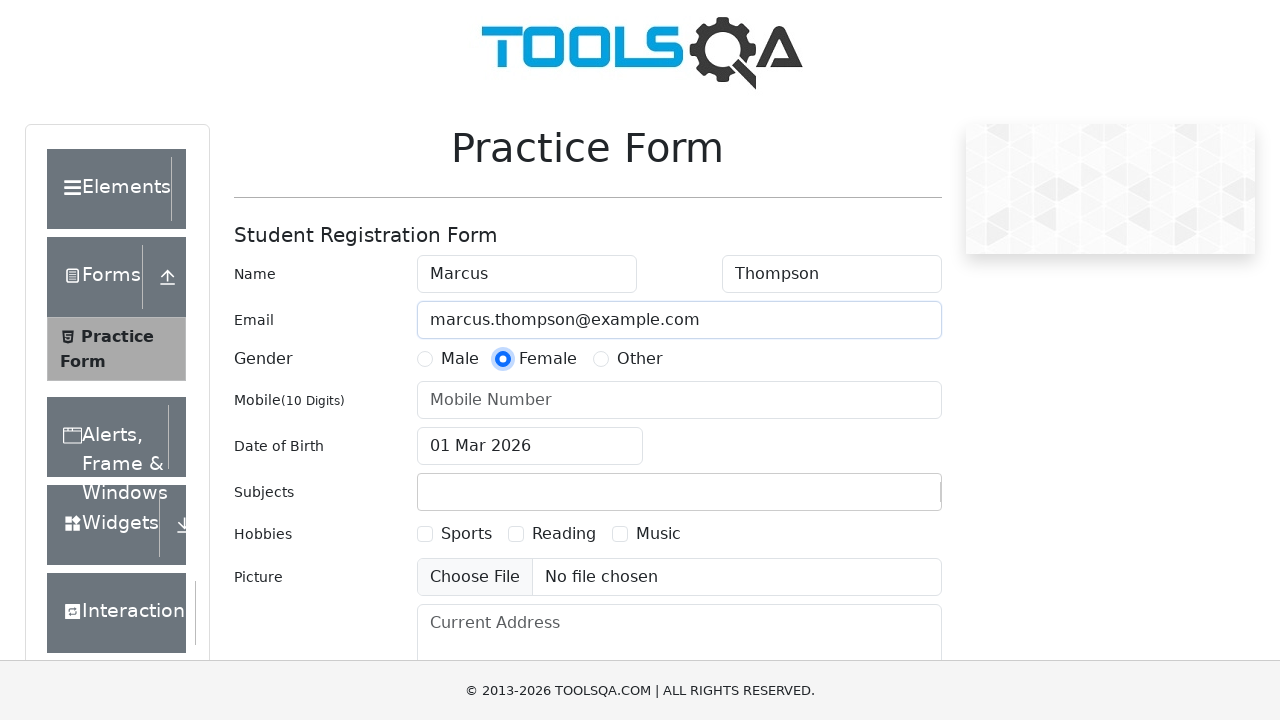

Filled mobile number field with '5551234567' on #userNumber
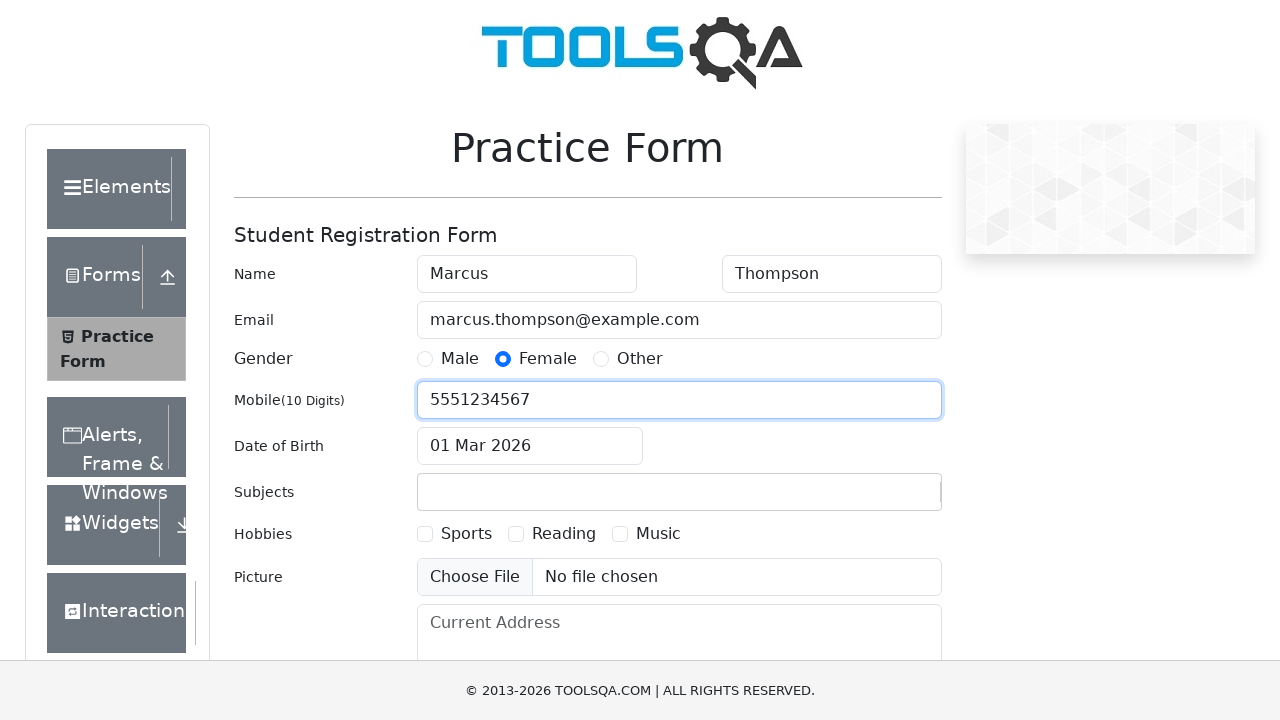

Clicked date of birth input field at (530, 446) on .react-datepicker__input-container
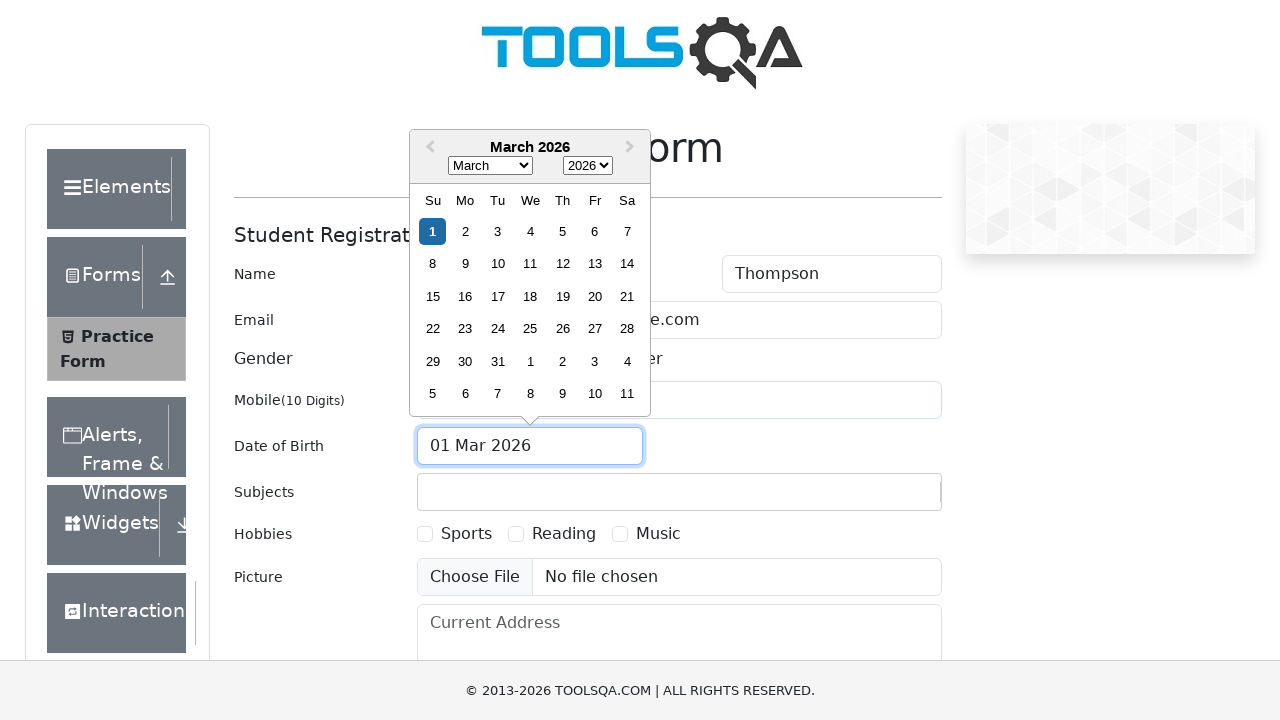

Clicked month dropdown in date picker at (490, 166) on .react-datepicker__month-select
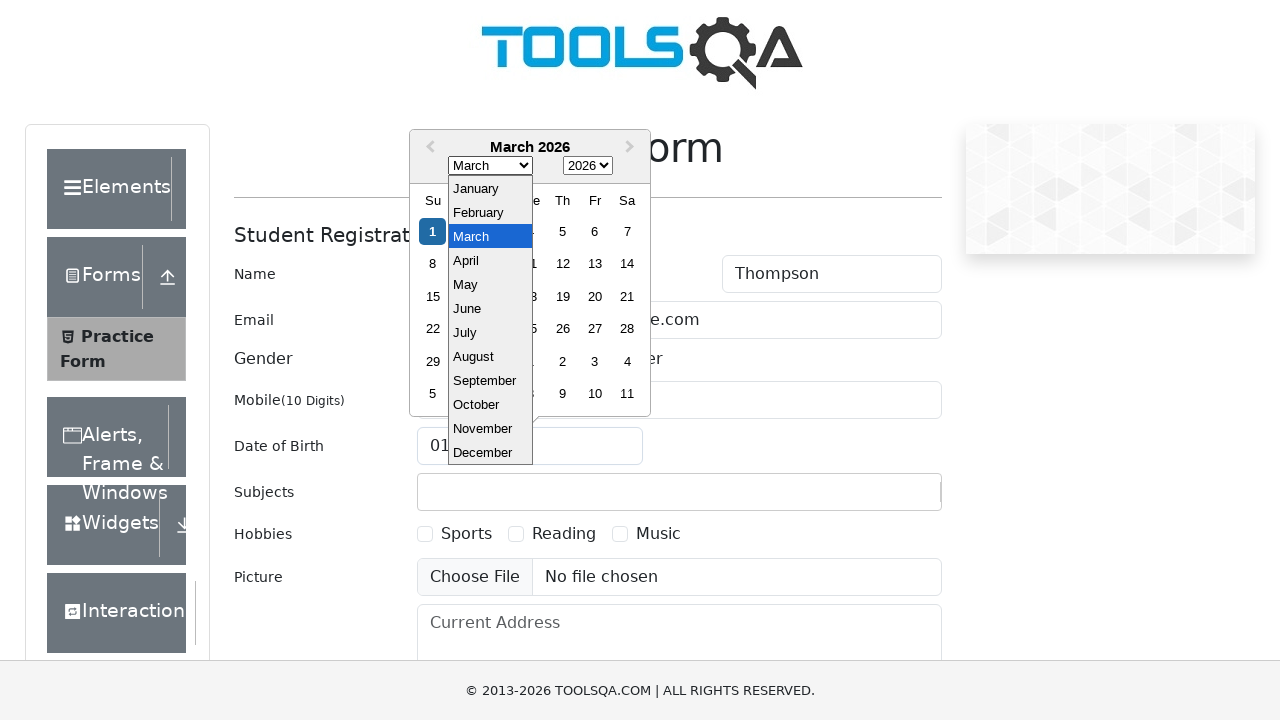

Selected December (month 11) from date picker on .react-datepicker__month-select
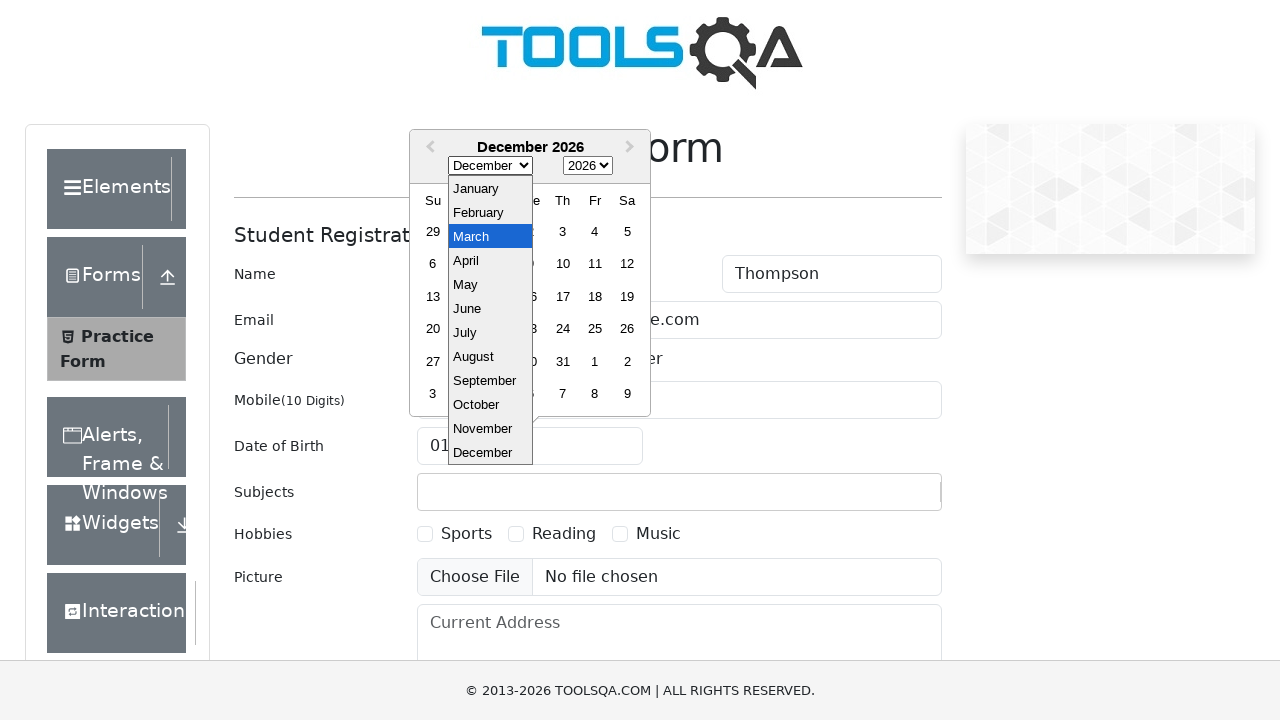

Clicked year dropdown in date picker at (588, 166) on .react-datepicker__year-select
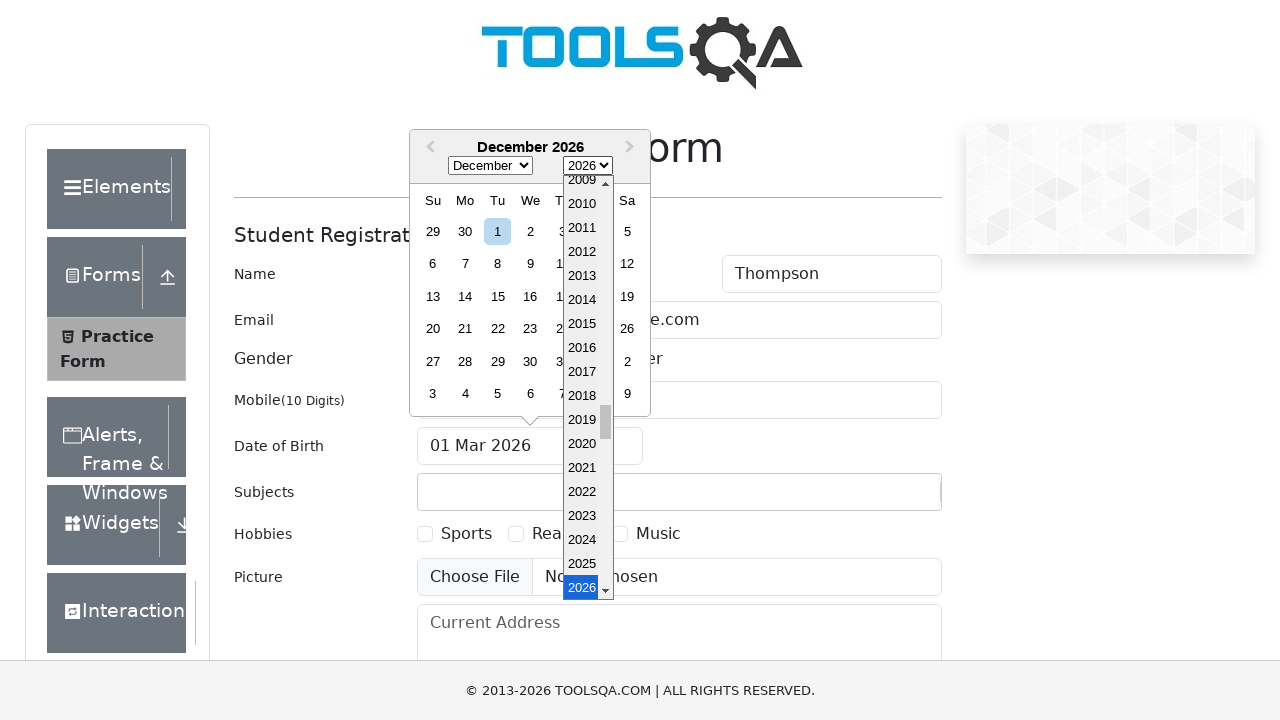

Selected 1992 from year dropdown on .react-datepicker__year-select
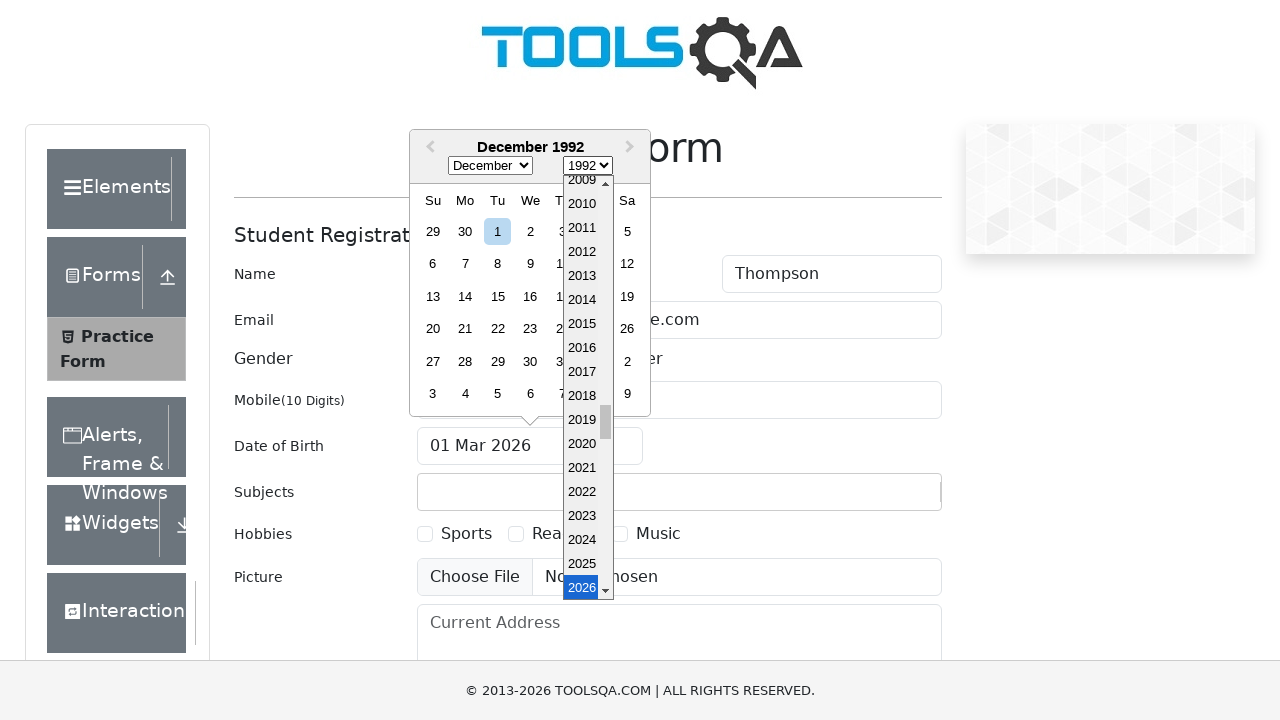

Selected day 27 from date picker at (433, 361) on .react-datepicker__day--027
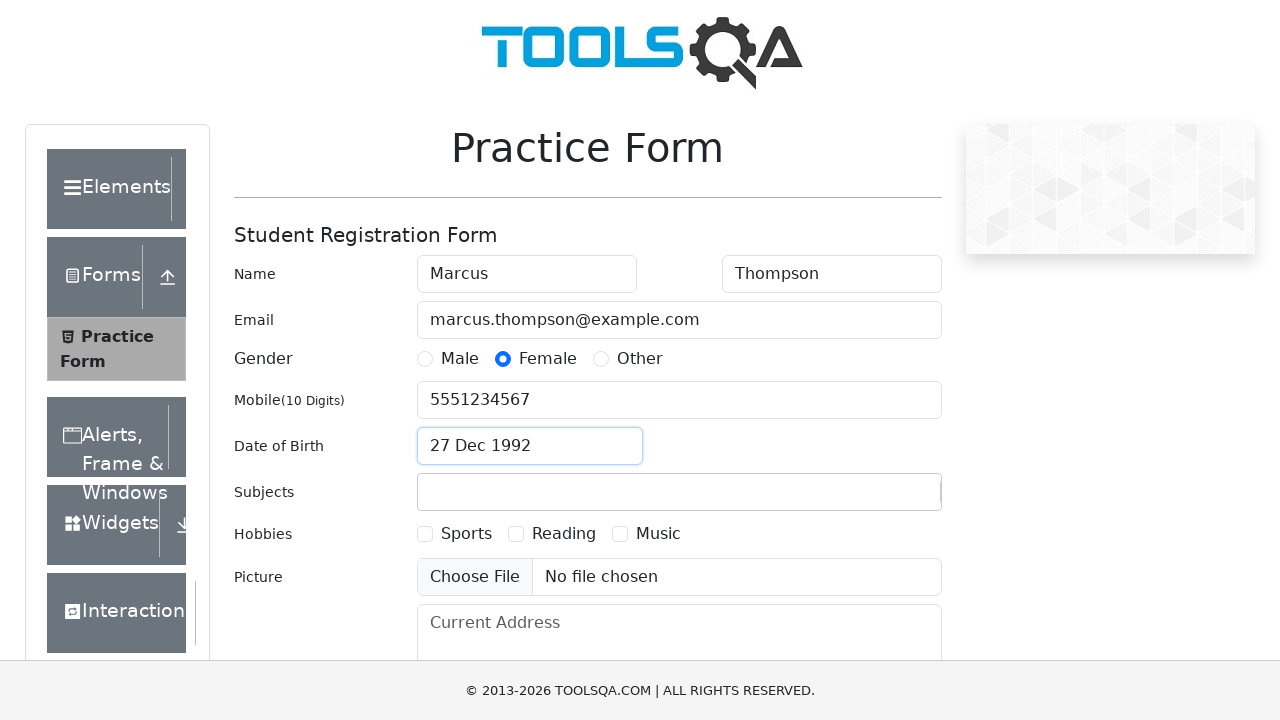

Clicked on subjects field label at (264, 492) on #subjects-label
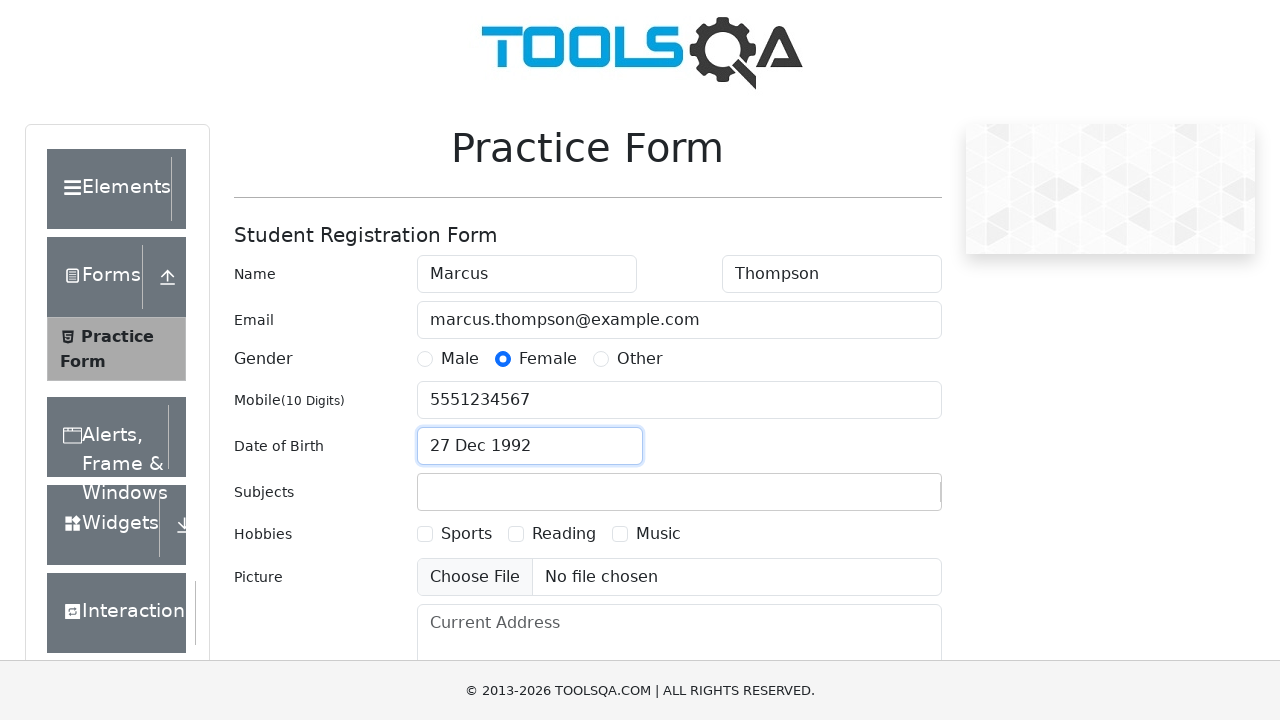

Typed 'E' in subjects input field on #subjectsInput
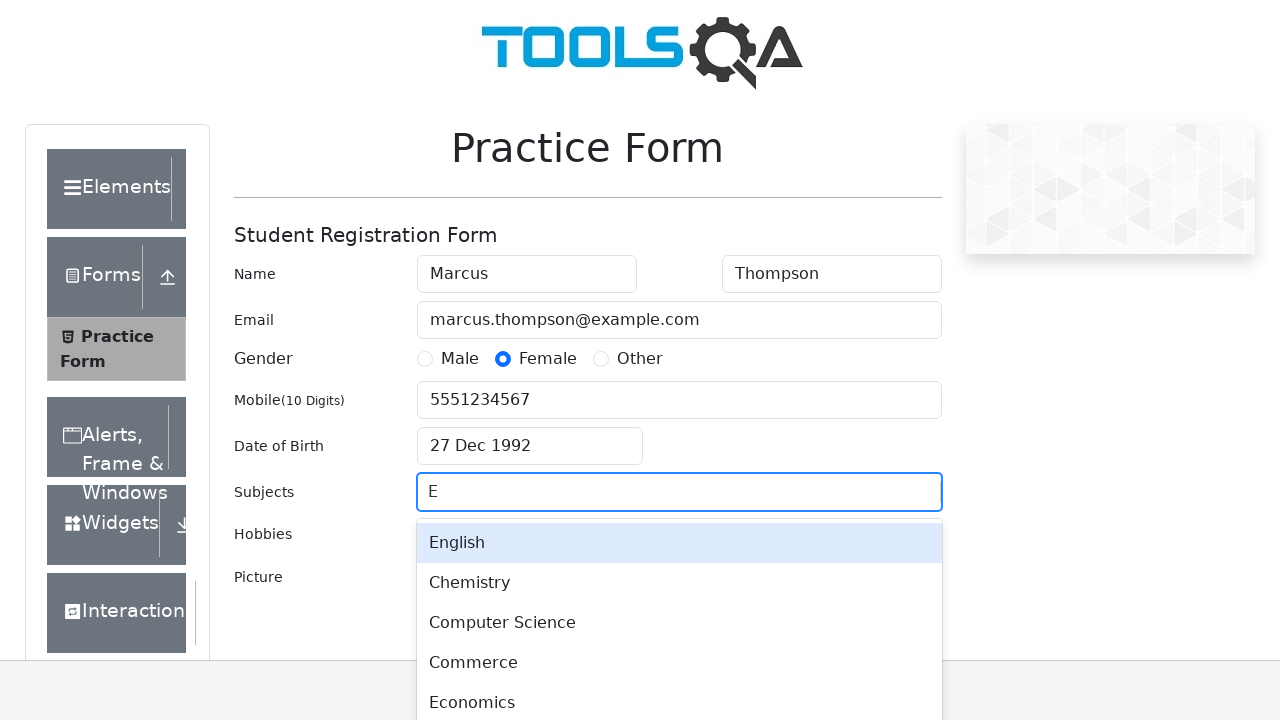

Selected first subject option from dropdown at (679, 543) on #react-select-2-option-0
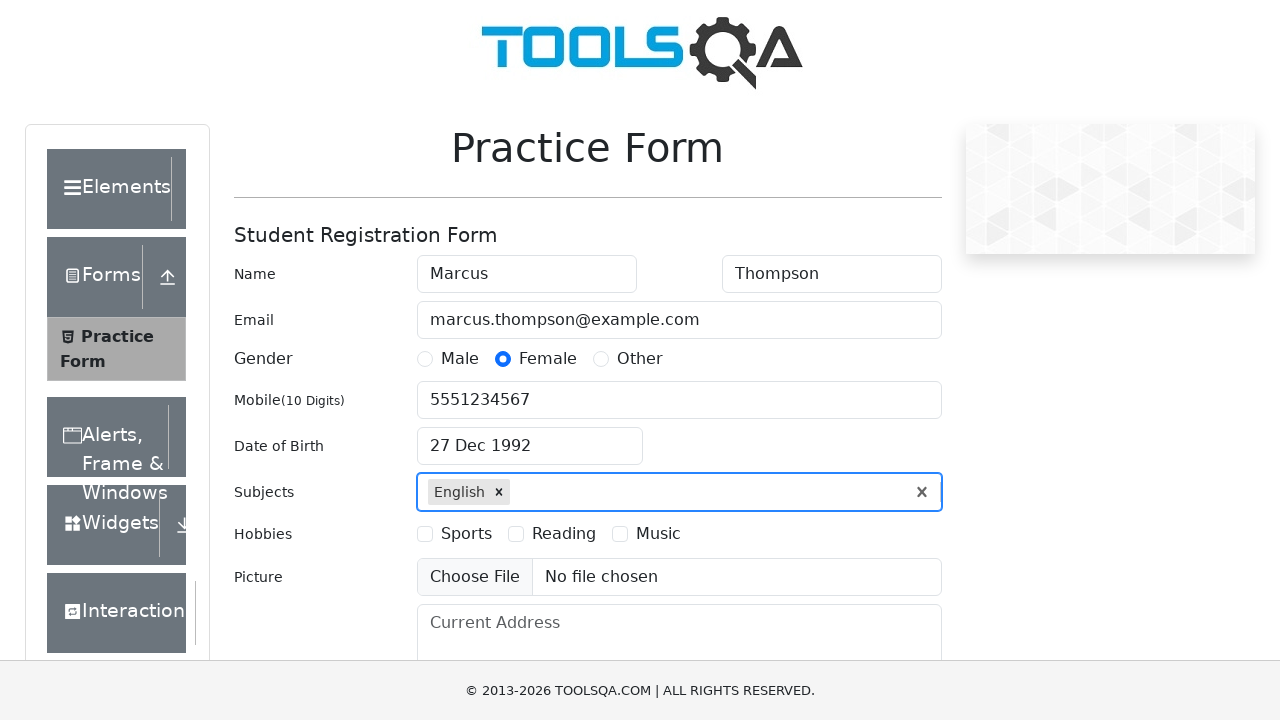

Selected Reading hobby checkbox at (564, 534) on [for='hobbies-checkbox-2']
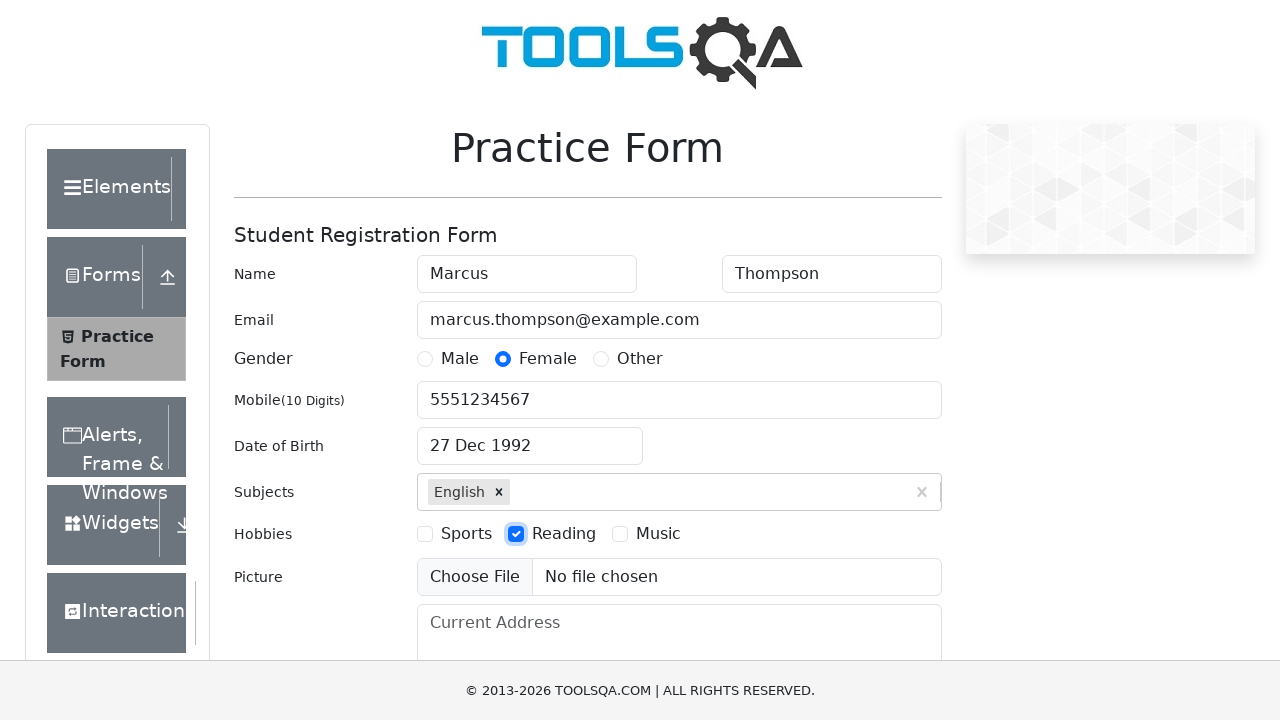

Filled current address field with '742 Evergreen Terrace' on #currentAddress
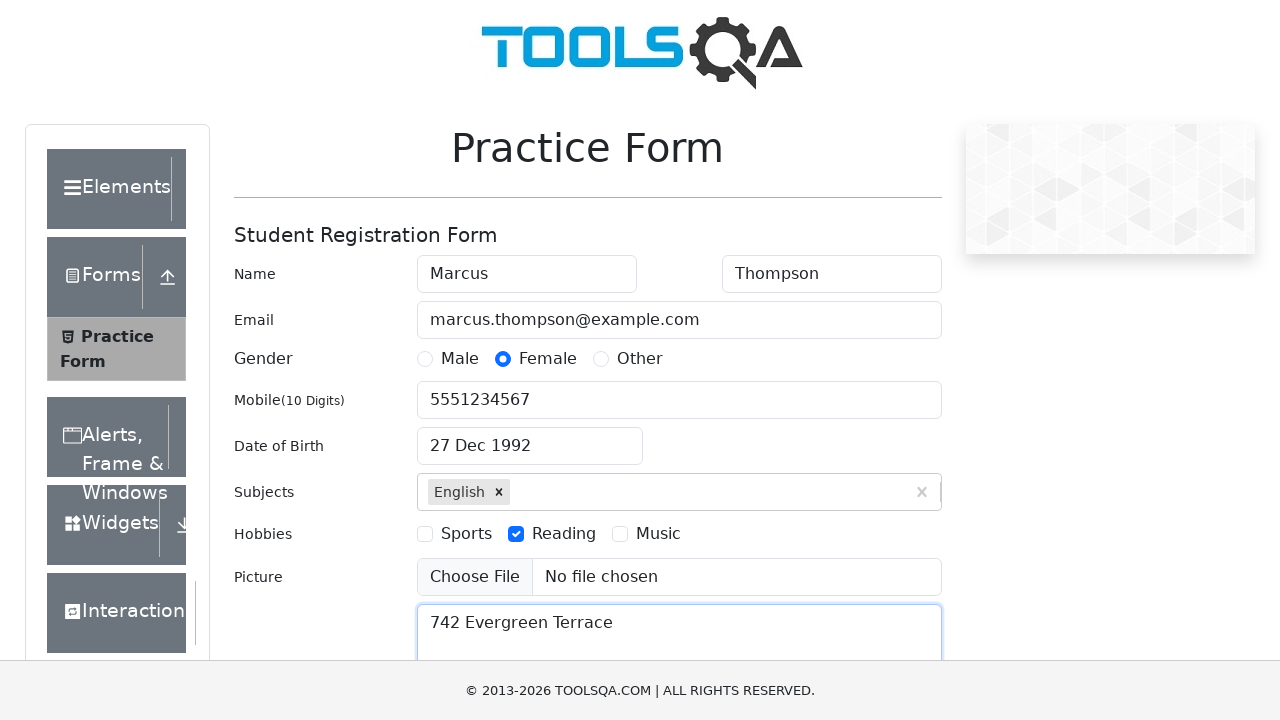

Clicked on state dropdown at (527, 437) on #state
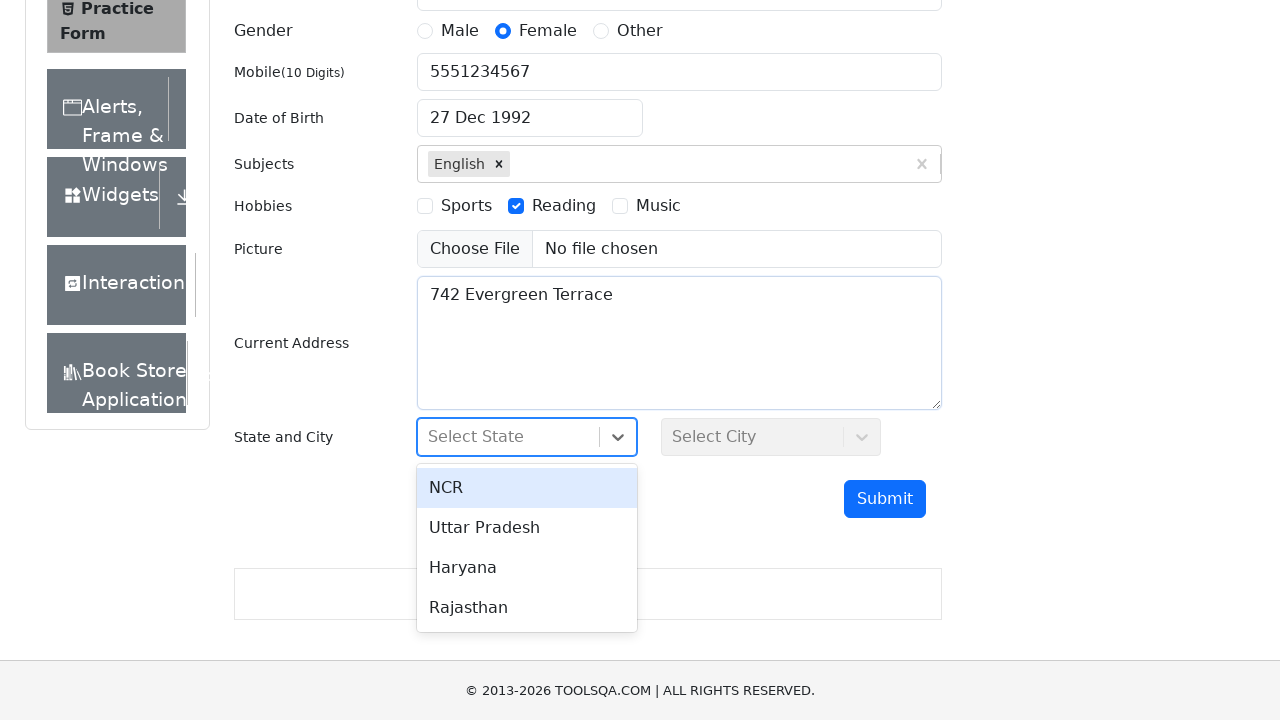

Selected state option from dropdown at (527, 568) on #react-select-3-option-2
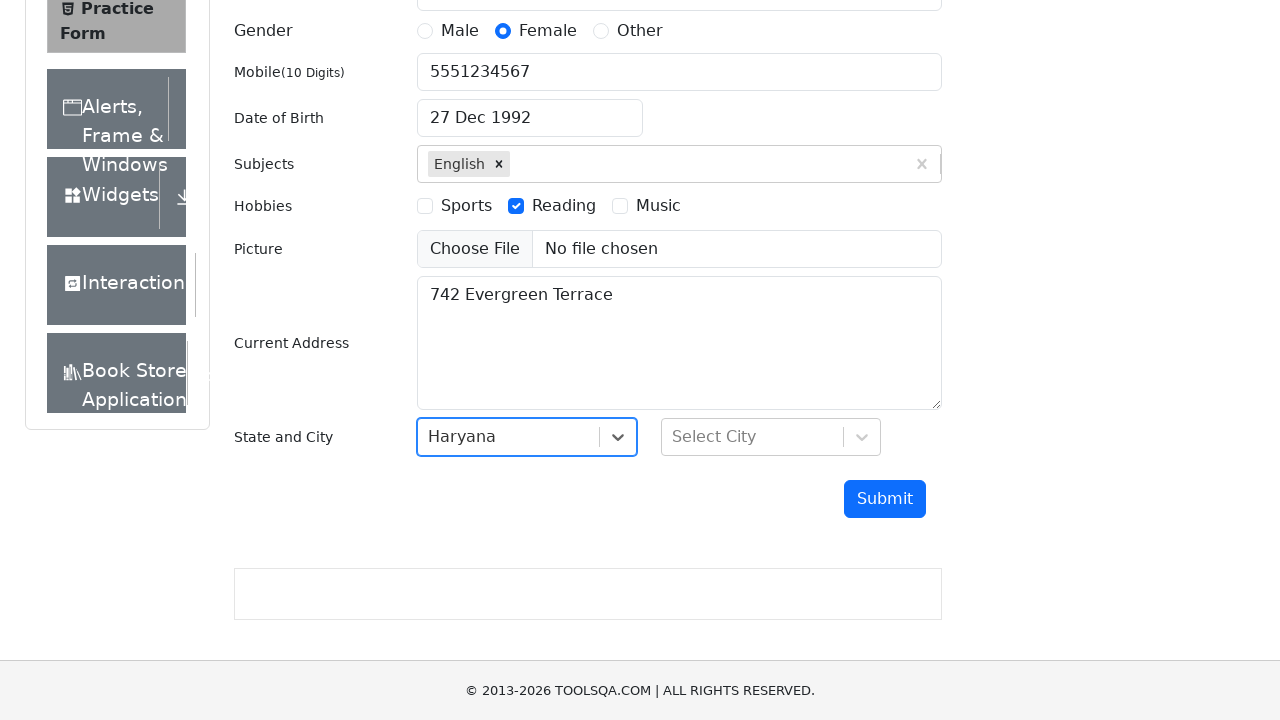

Clicked on city dropdown at (771, 437) on #city
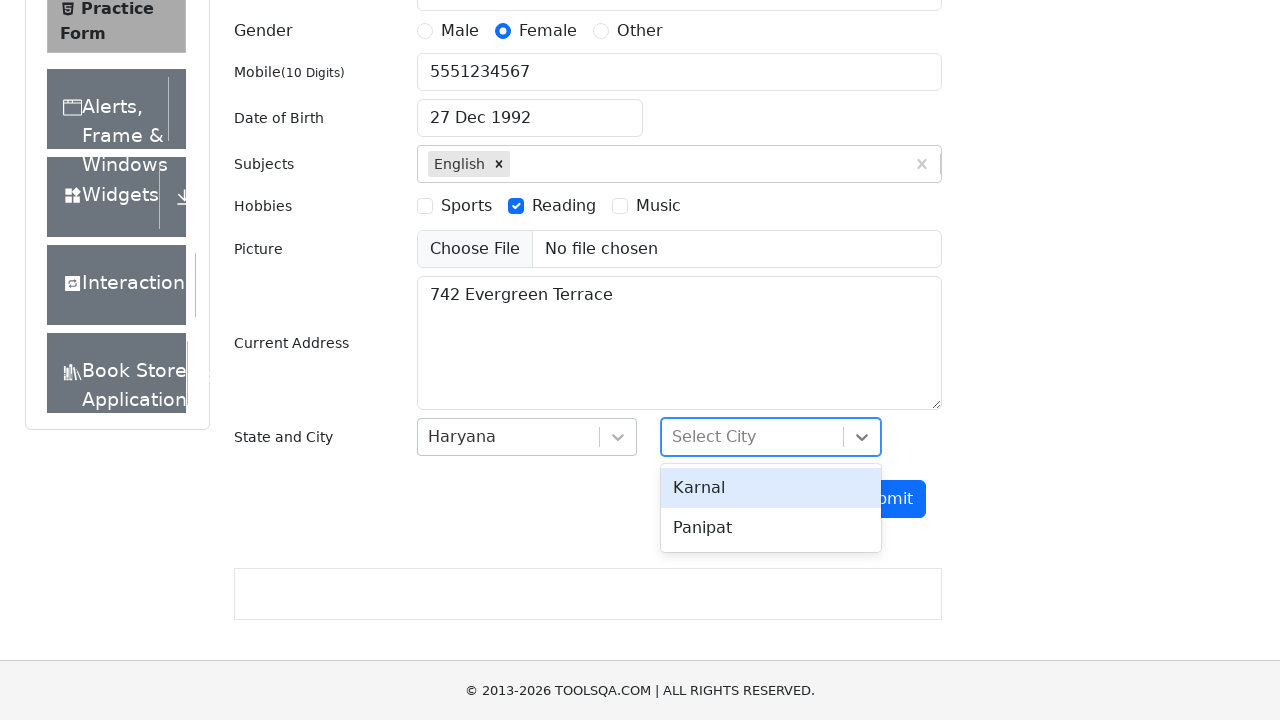

Selected city option from dropdown at (771, 528) on #react-select-4-option-1
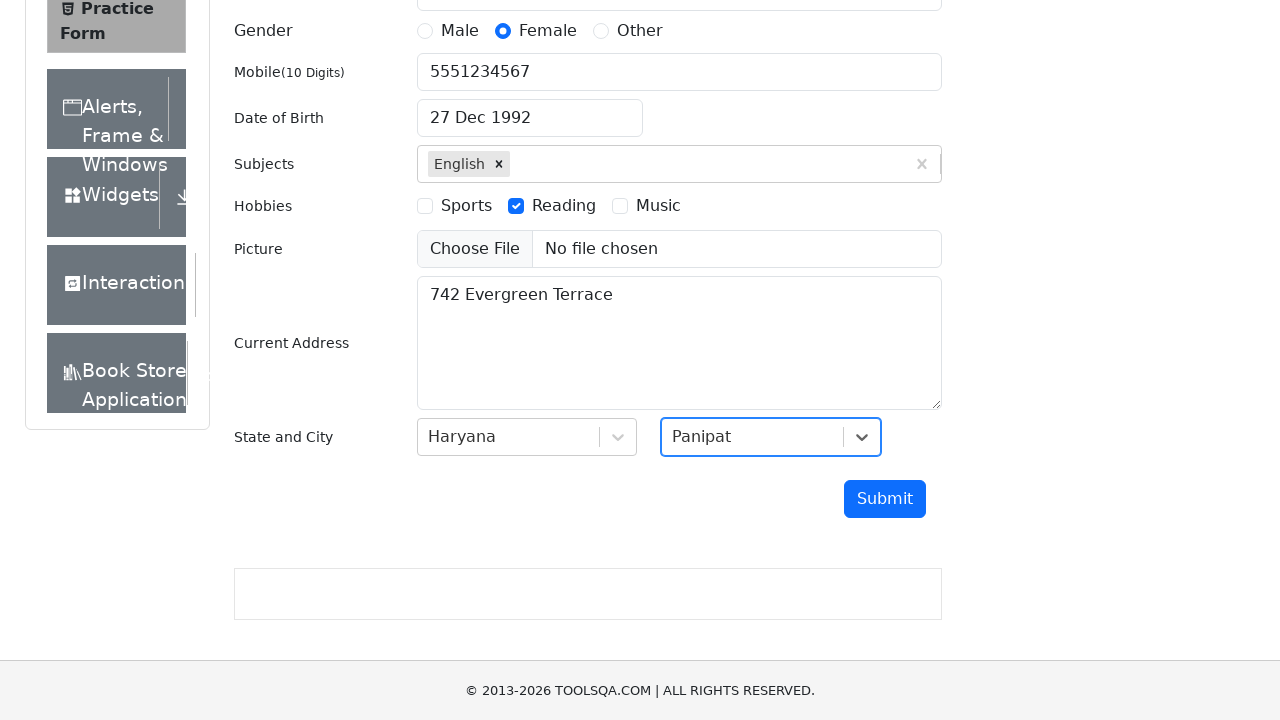

Clicked submit button to submit the form at (885, 499) on #submit
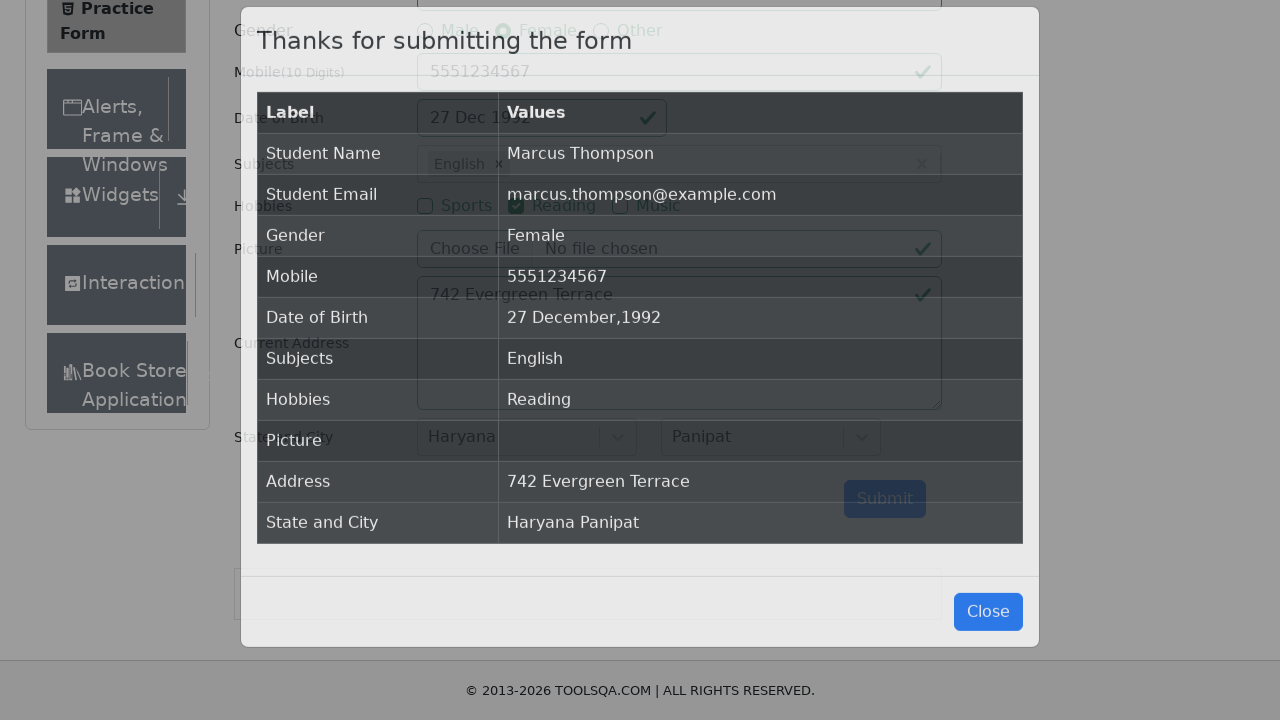

Form submission successful - success message displayed
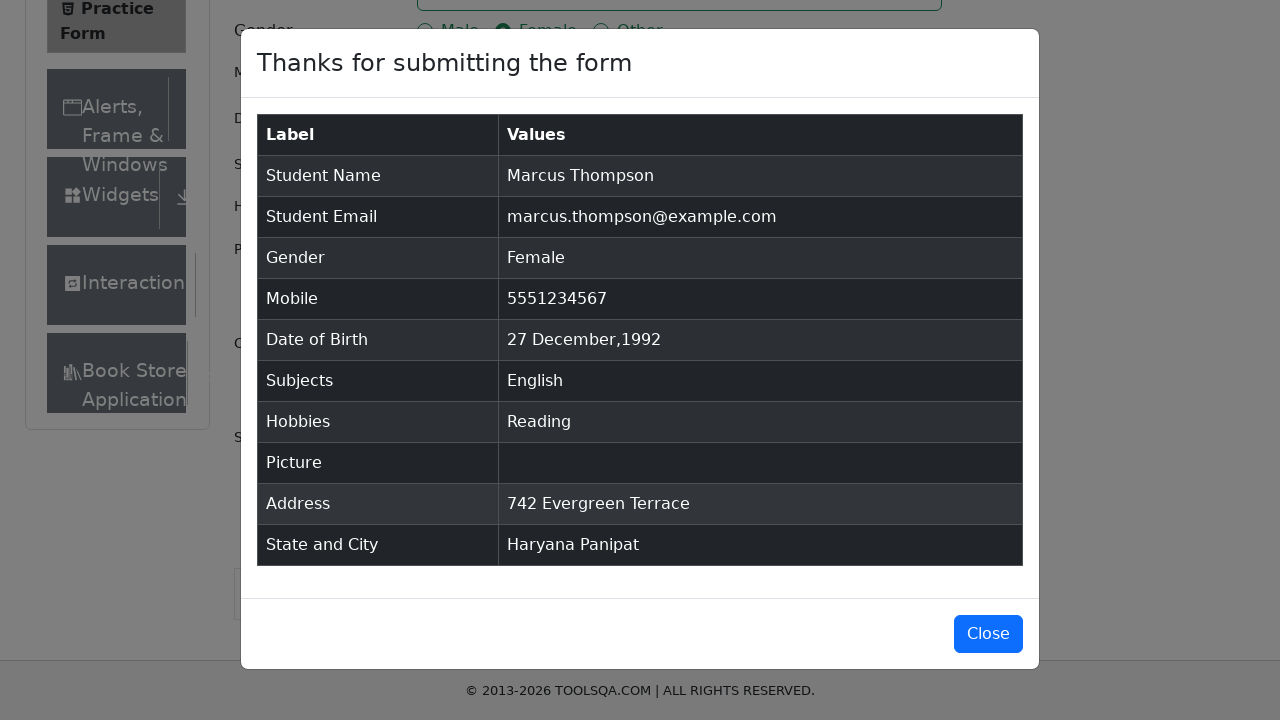

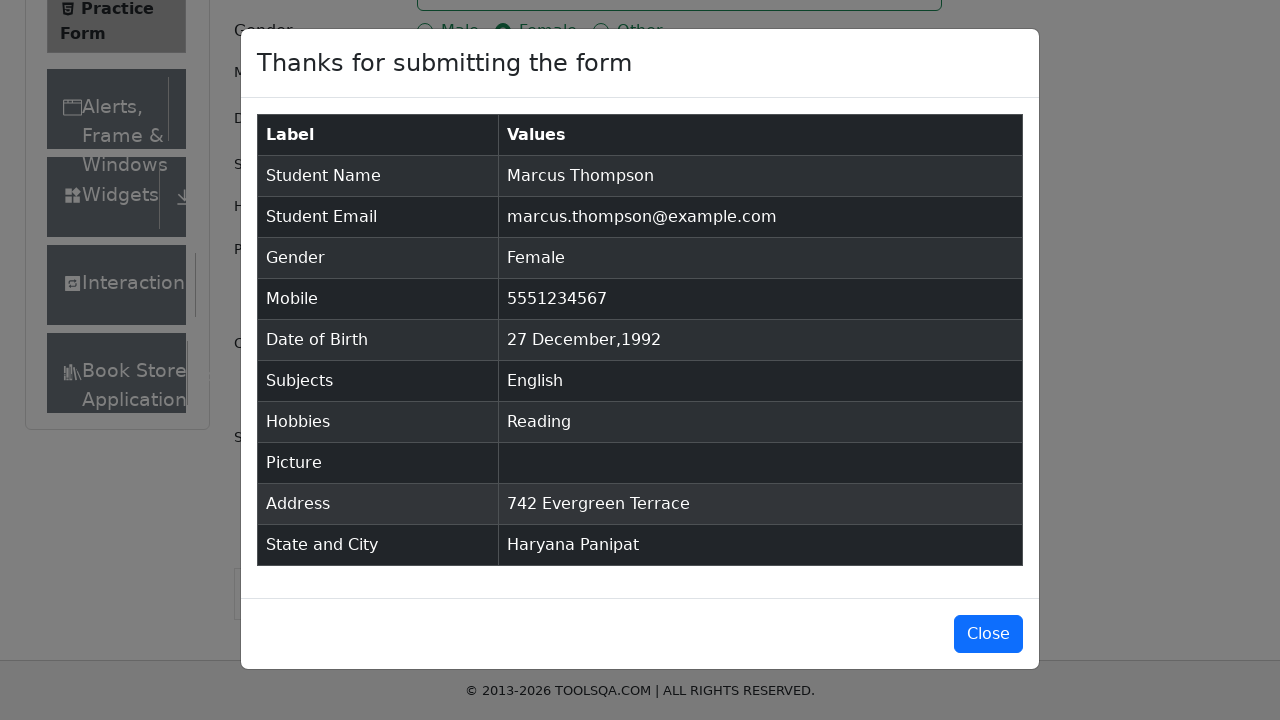